Tests e-commerce cart functionality by searching for iPhone and Samsung products, adding them to cart, and verifying the cart displays the correct total amount.

Starting URL: https://naveenautomationlabs.com/opencart/index.php

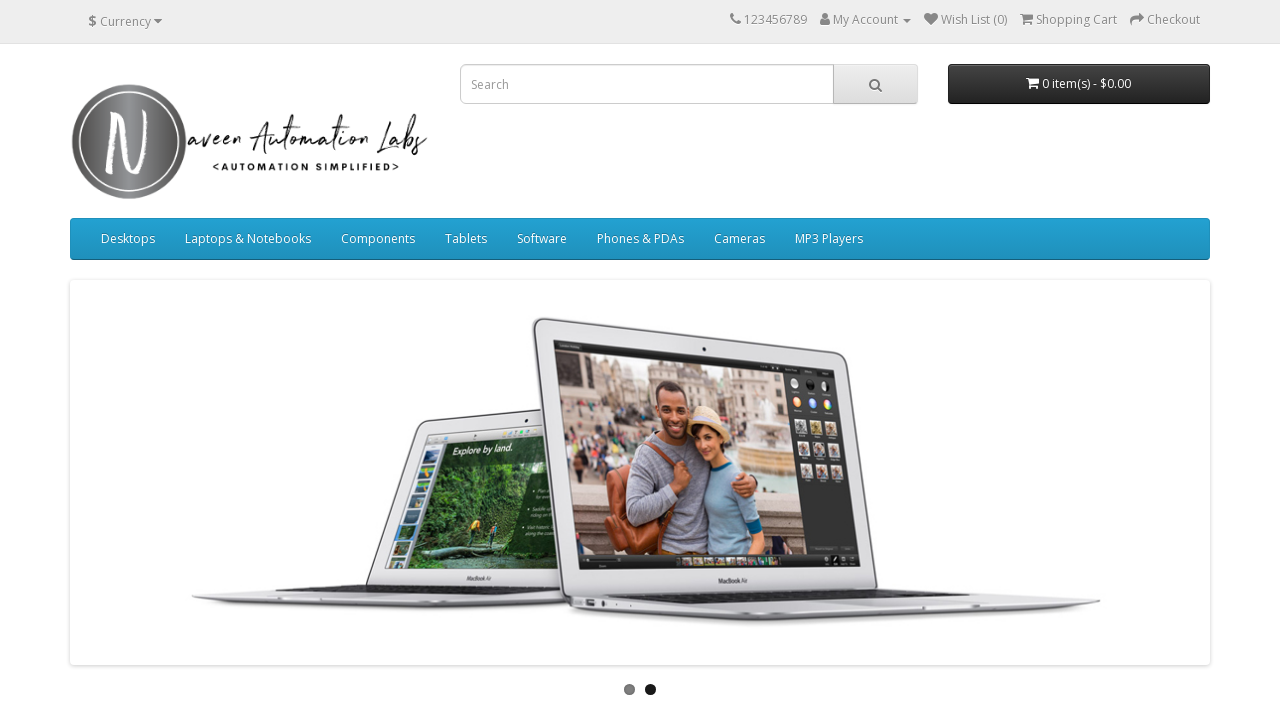

Filled search field with 'iPhone' on input[type='text']
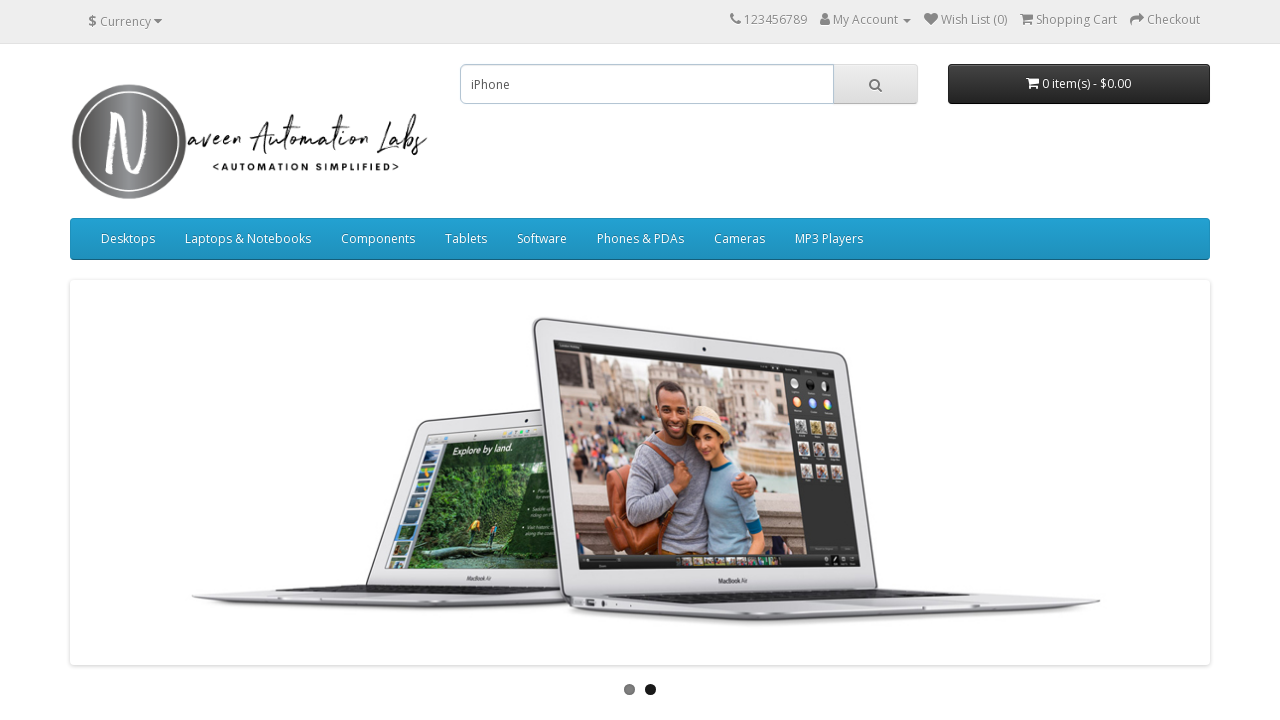

Clicked search button at (875, 84) on button.btn.btn-default.btn-lg
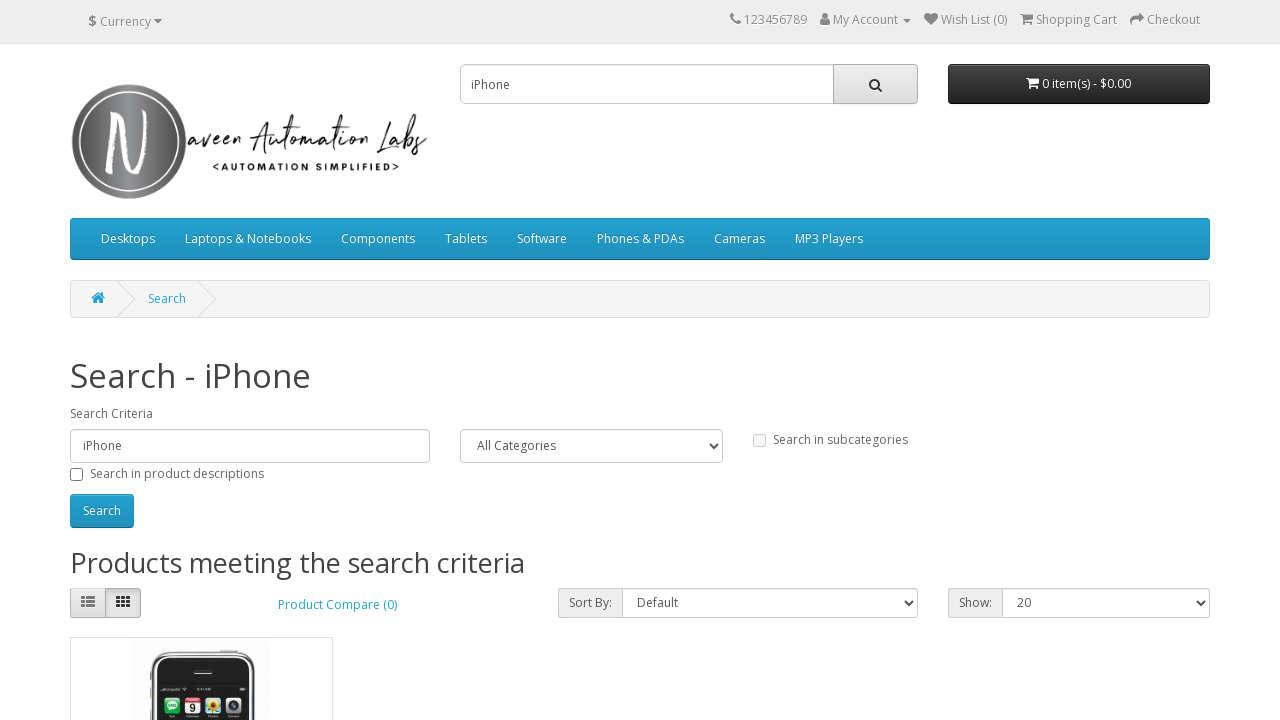

iPhone search results loaded
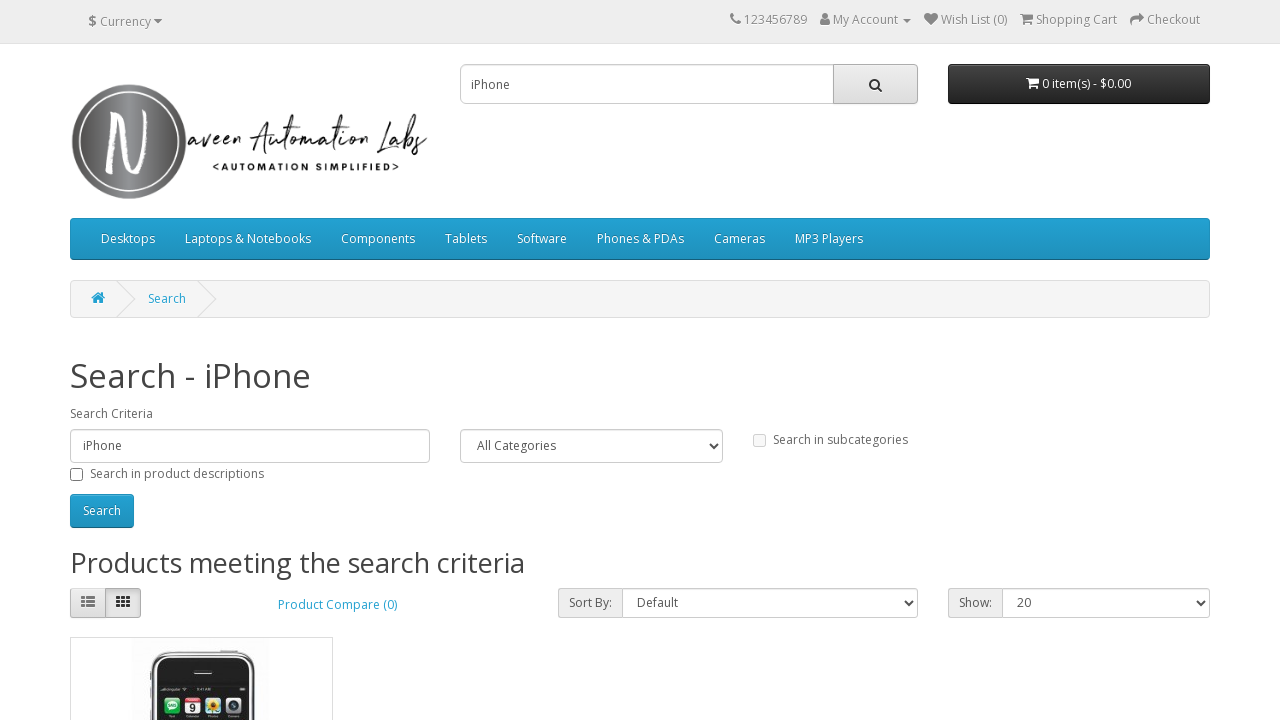

Added iPhone to cart at (107, 382) on xpath=//h4//a[text()='iPhone']/following::i[1]
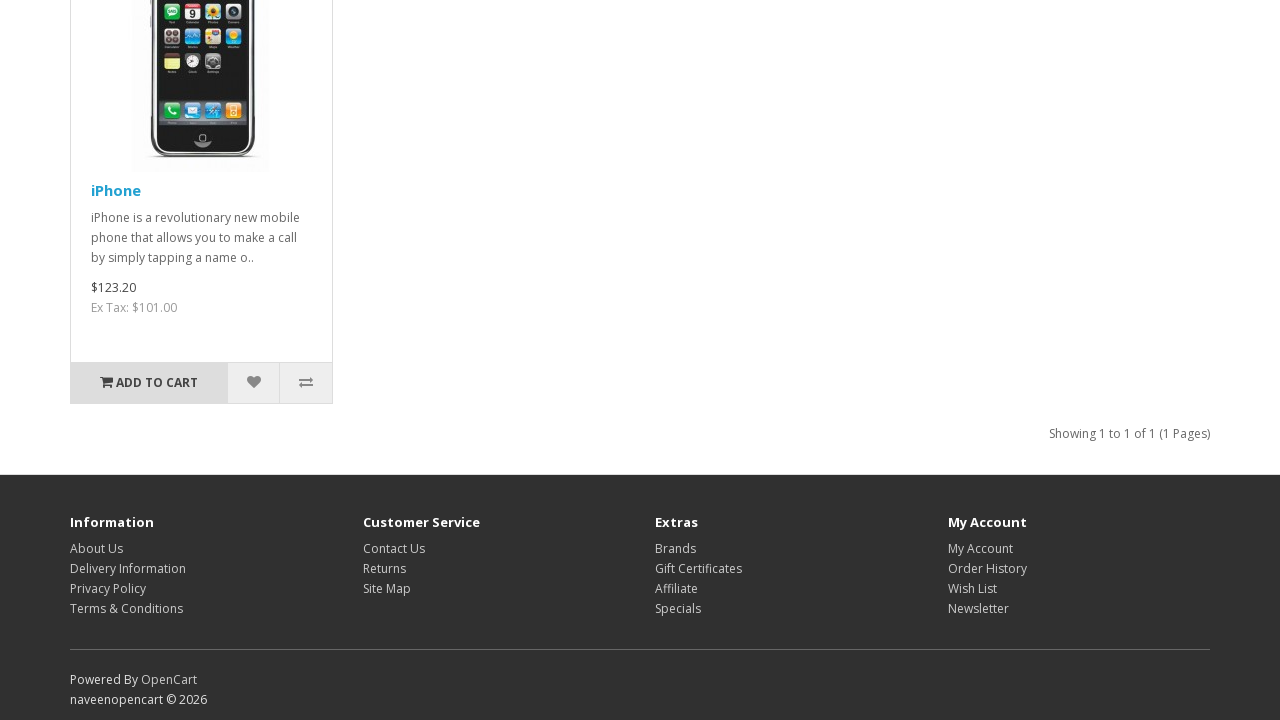

Cleared search field on input[type='text']
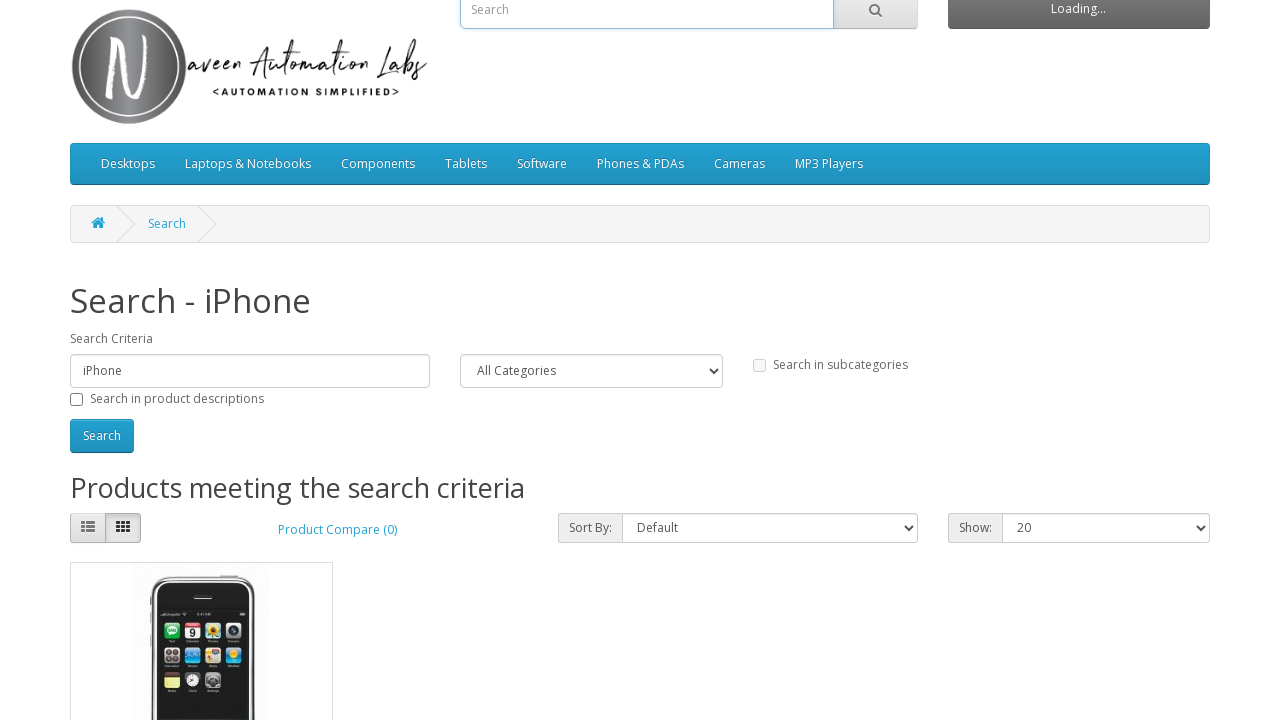

Filled search field with 'Samsung' on input[type='text']
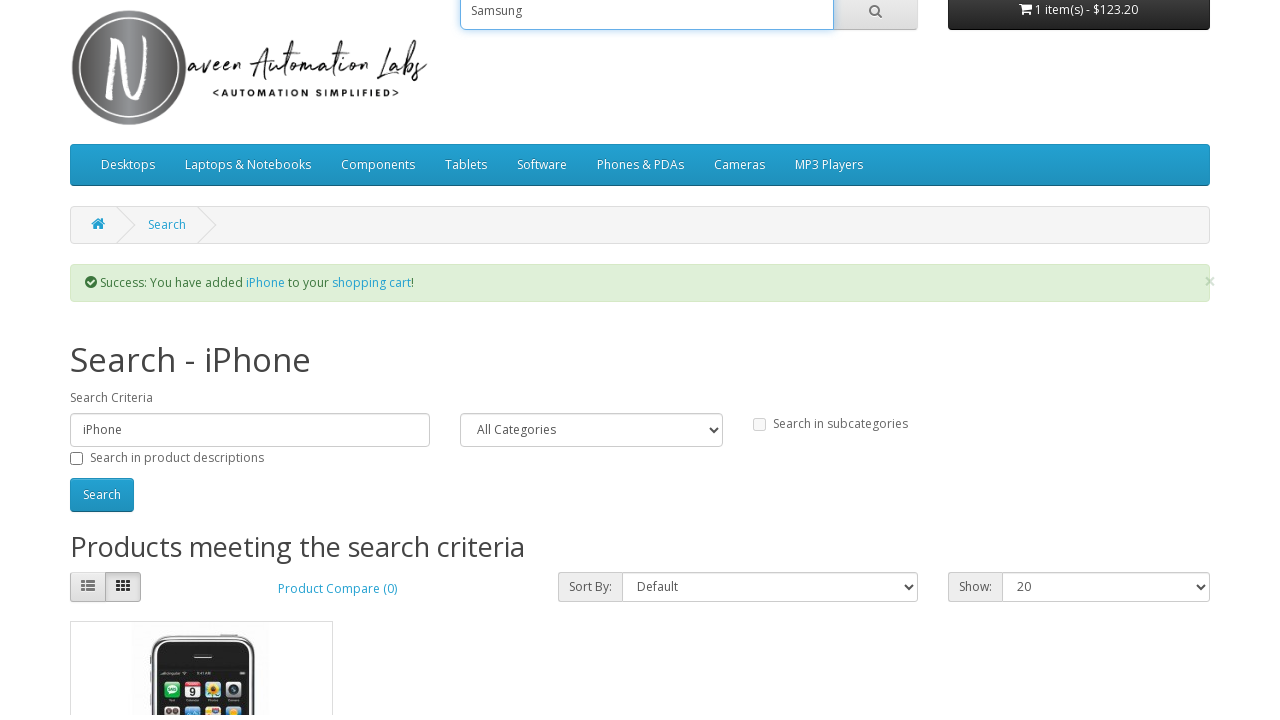

Clicked search button at (875, 84) on button.btn.btn-default.btn-lg
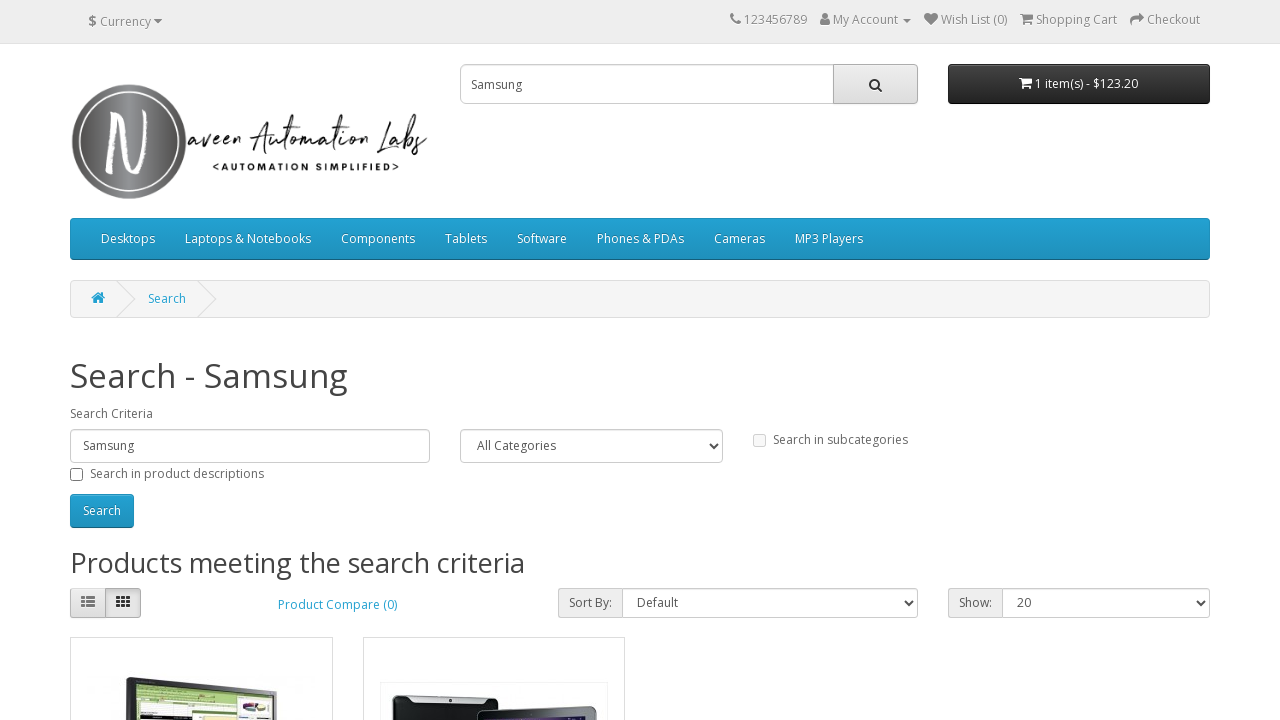

Samsung Galaxy Tab search results loaded
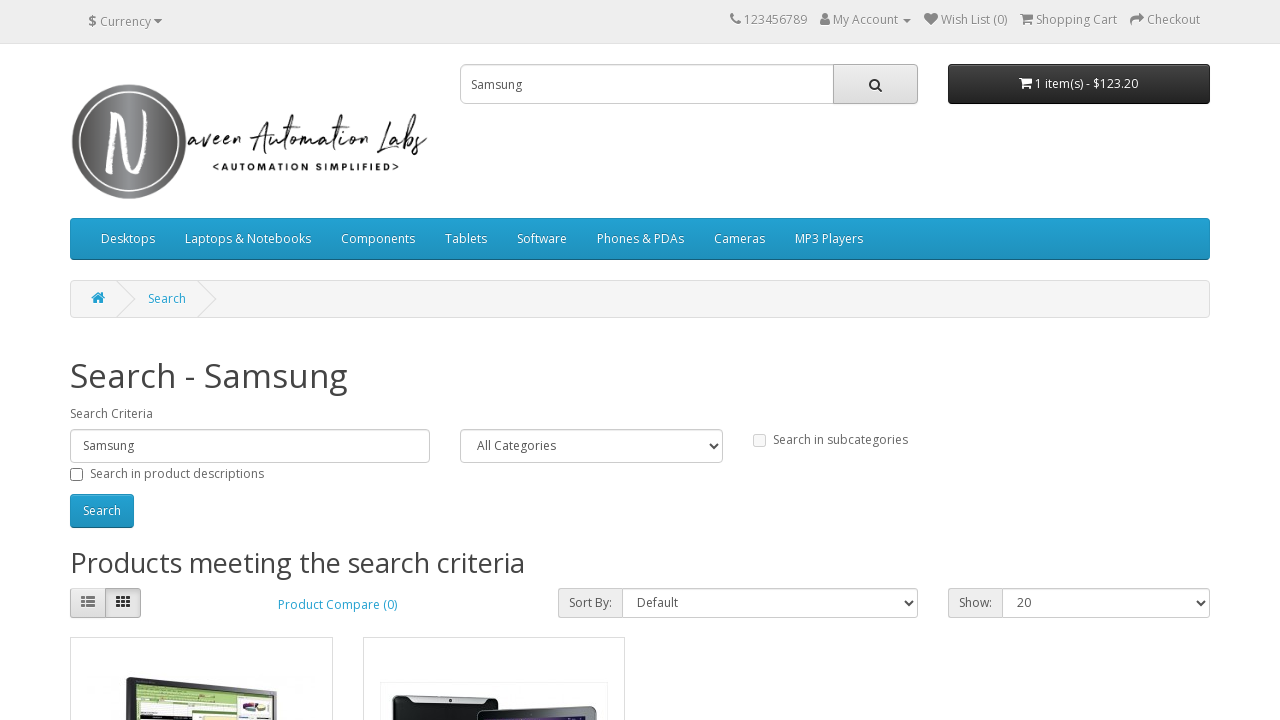

Added Samsung Galaxy Tab 10.1 to cart at (399, 382) on xpath=//h4//a[text()='Samsung Galaxy Tab 10.1']/following::i[1]
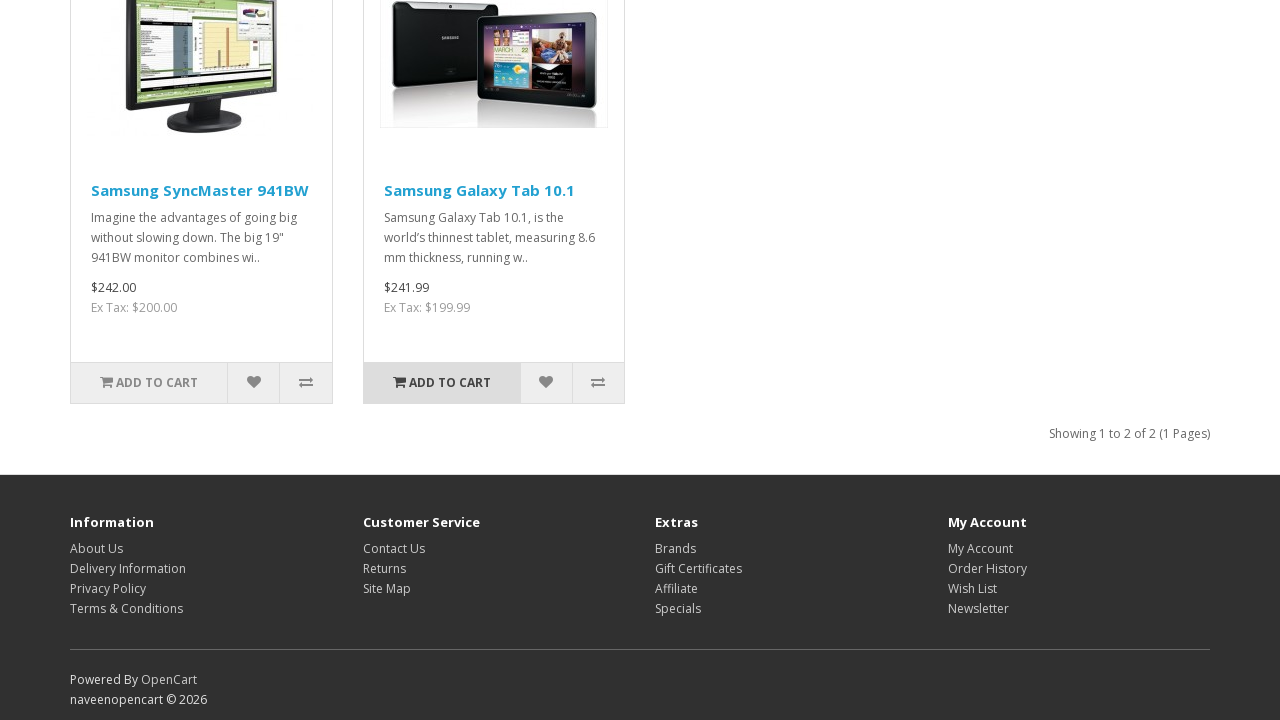

Waited 2 seconds for cart to update
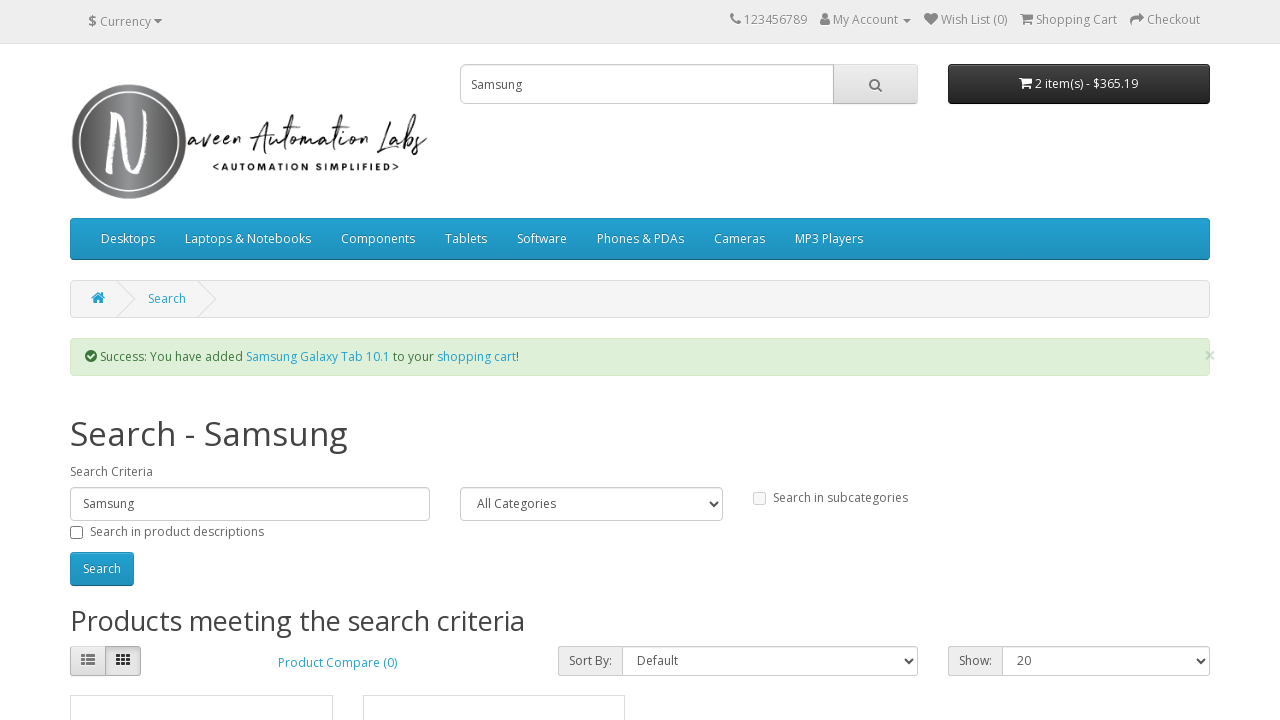

Opened cart dropdown at (1079, 84) on (//button[@data-toggle='dropdown'])[2]
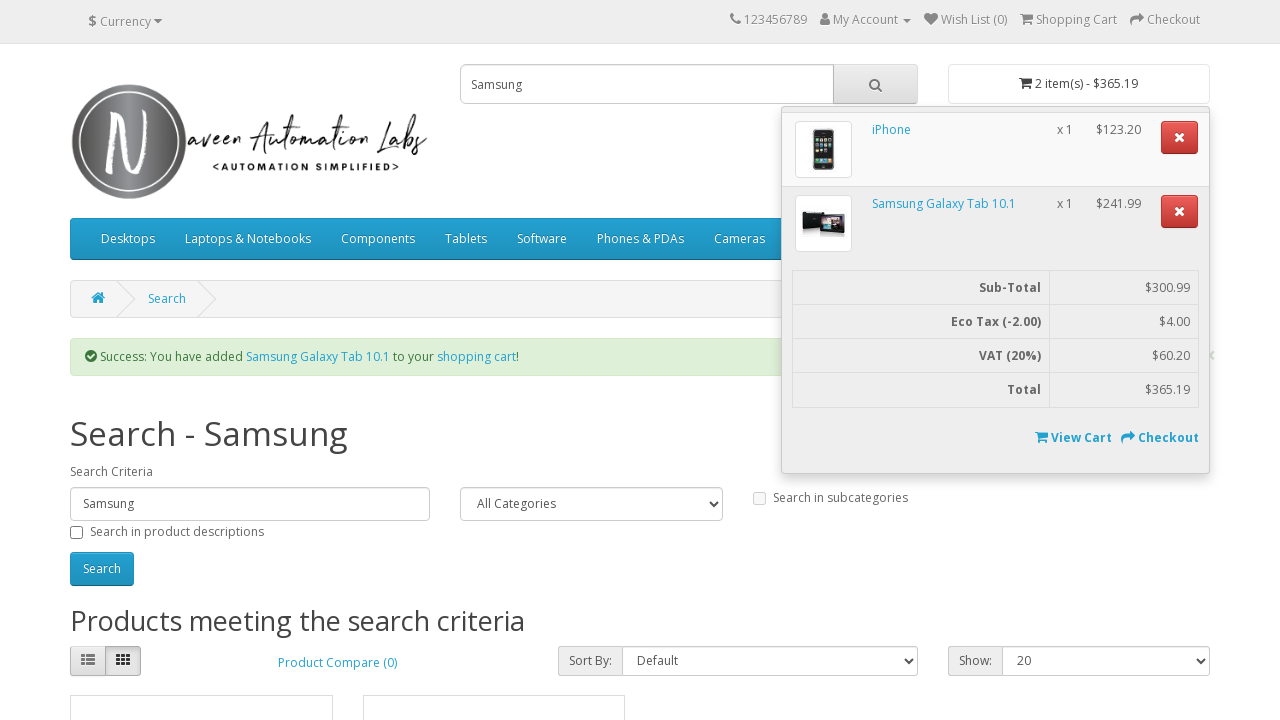

Cart total amount is visible
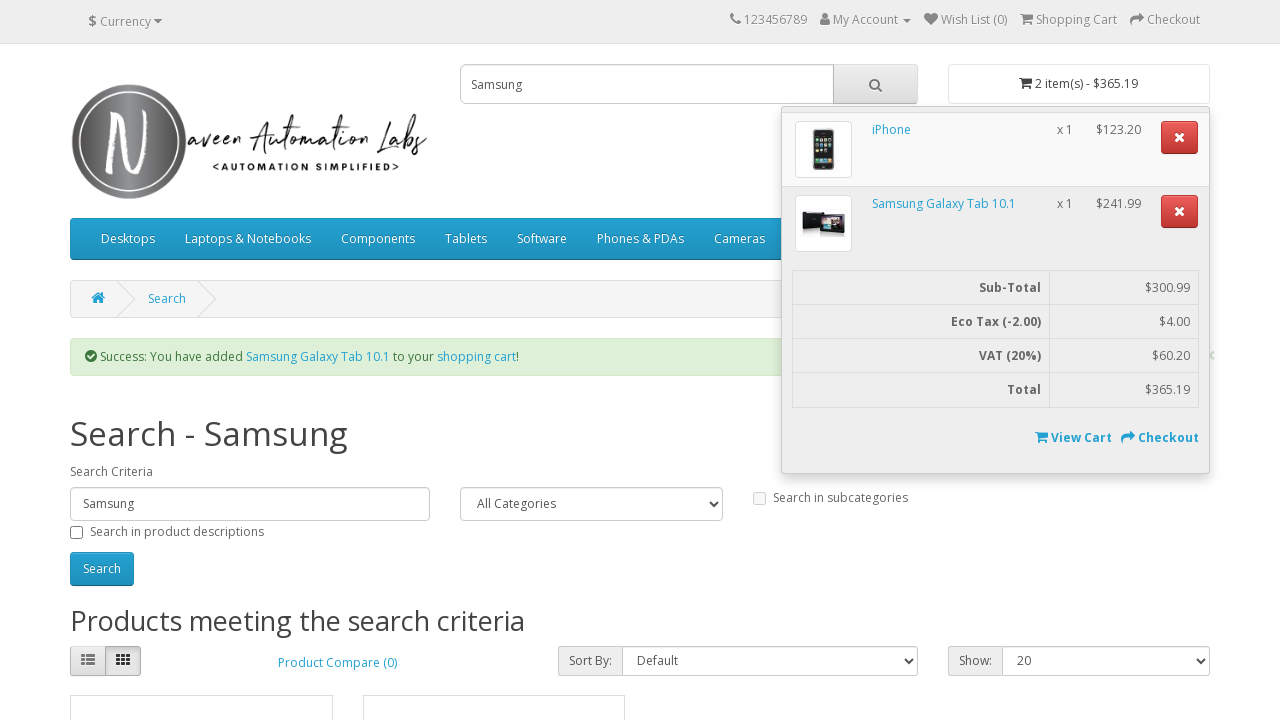

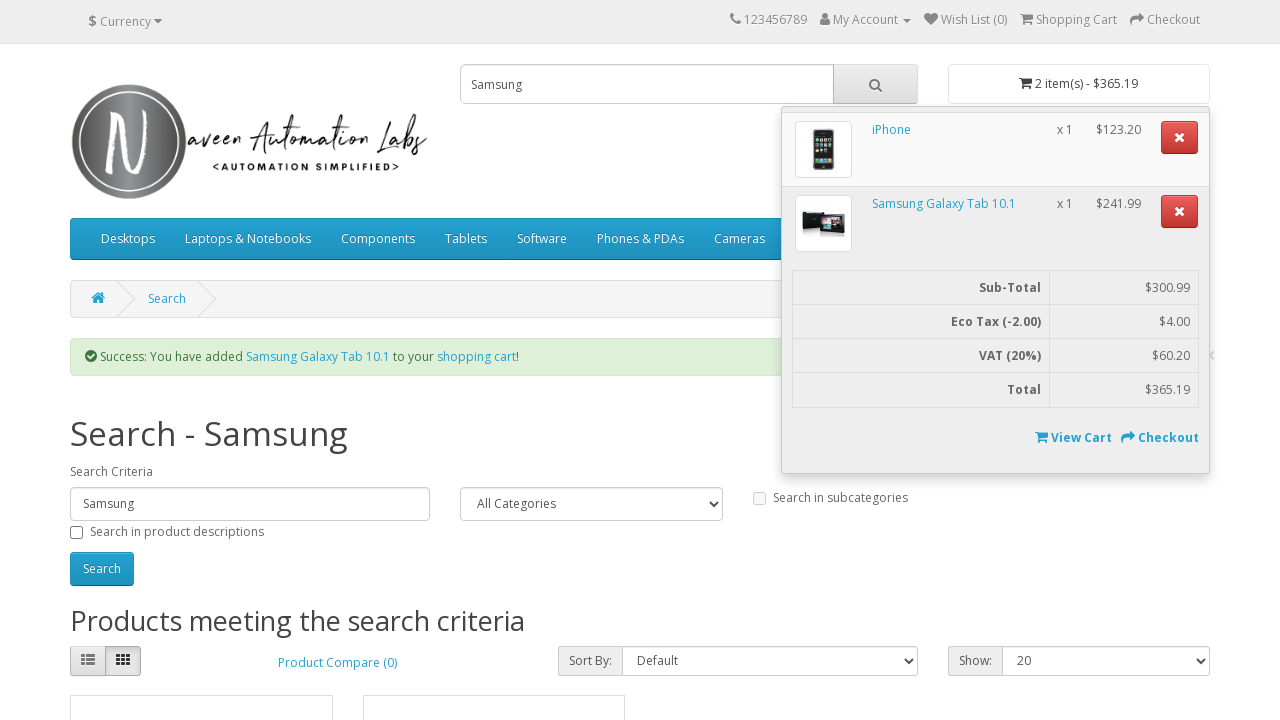